Tests registration form validation when username contains only spaces, expecting a spaces error message

Starting URL: https://anatoly-karpovich.github.io/demo-login-form/

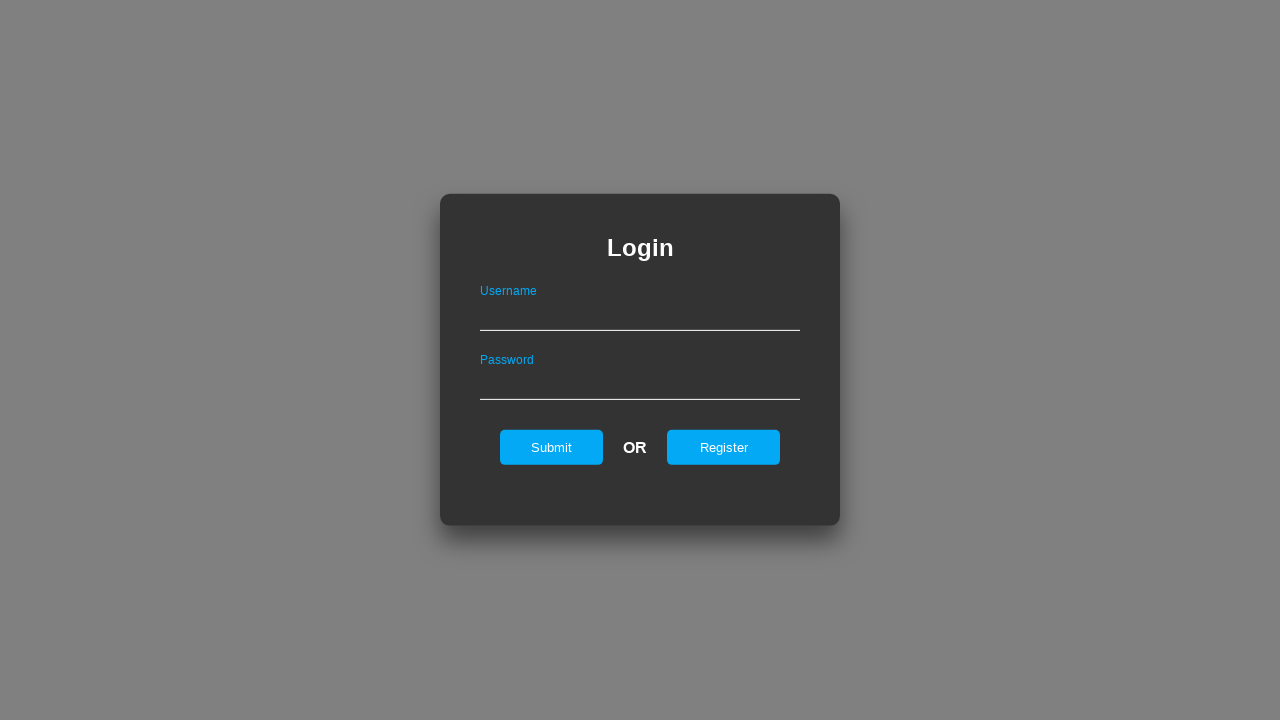

Clicked register link to show registration form at (724, 447) on #registerOnLogin
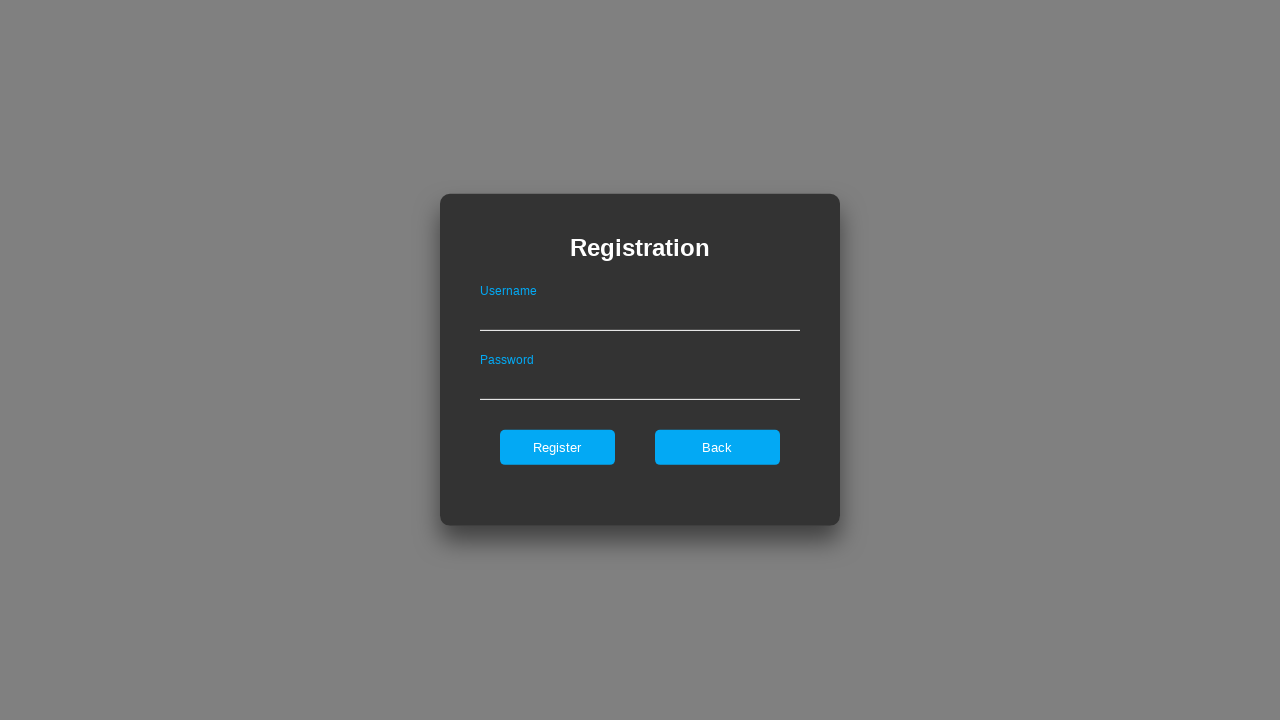

Removed maxlength attribute from username field
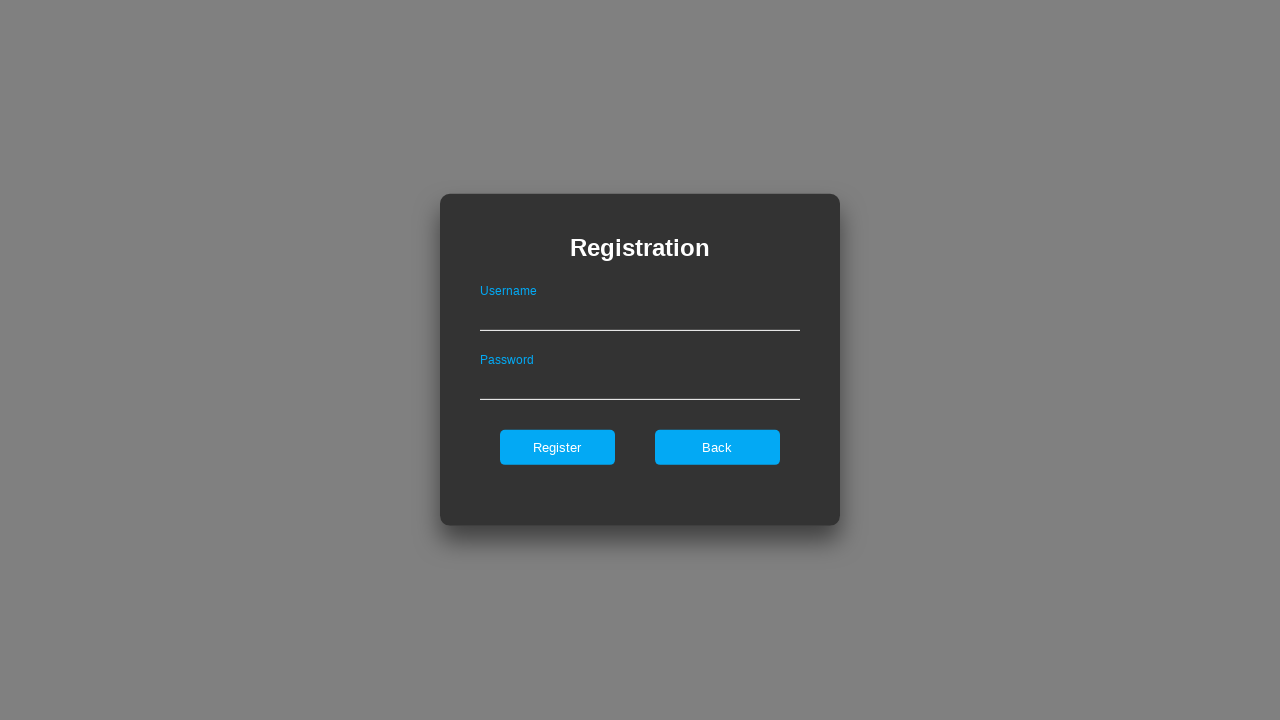

Removed maxlength attribute from password field
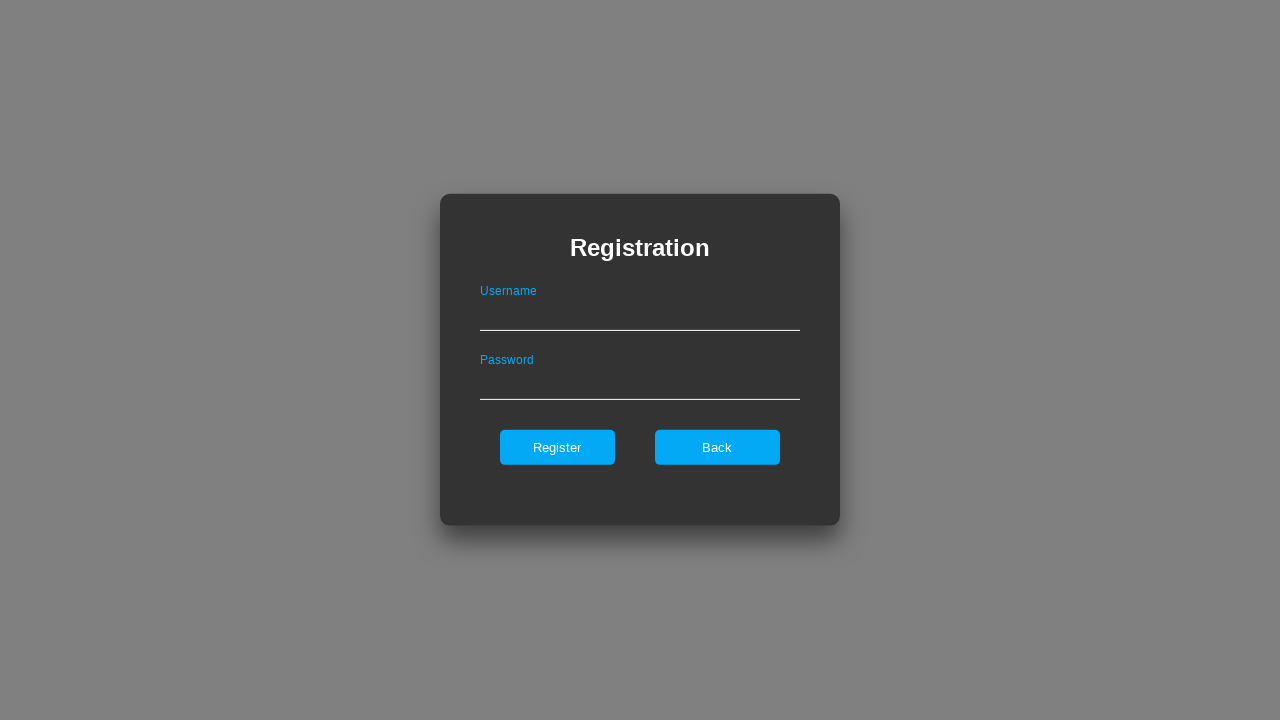

Filled username field with only spaces on .registerForm #userNameOnRegister
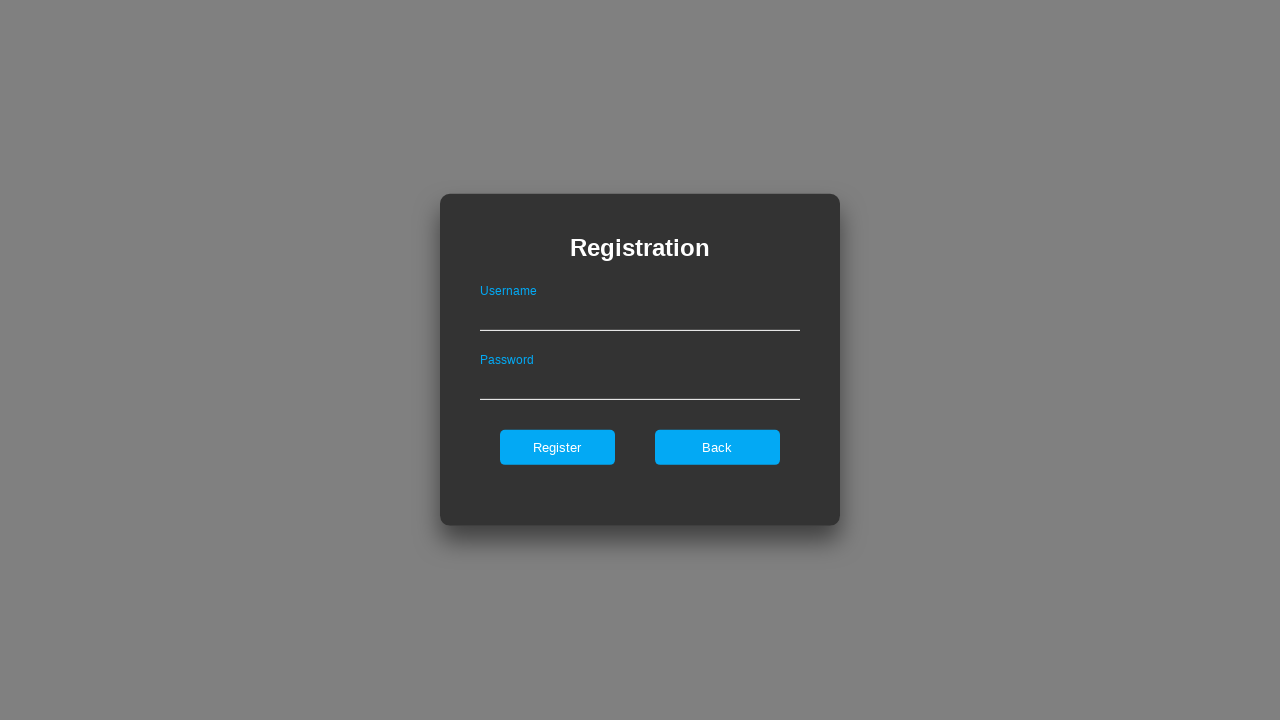

Filled password field with 'QWErty12345678' on .registerForm #passwordOnRegister
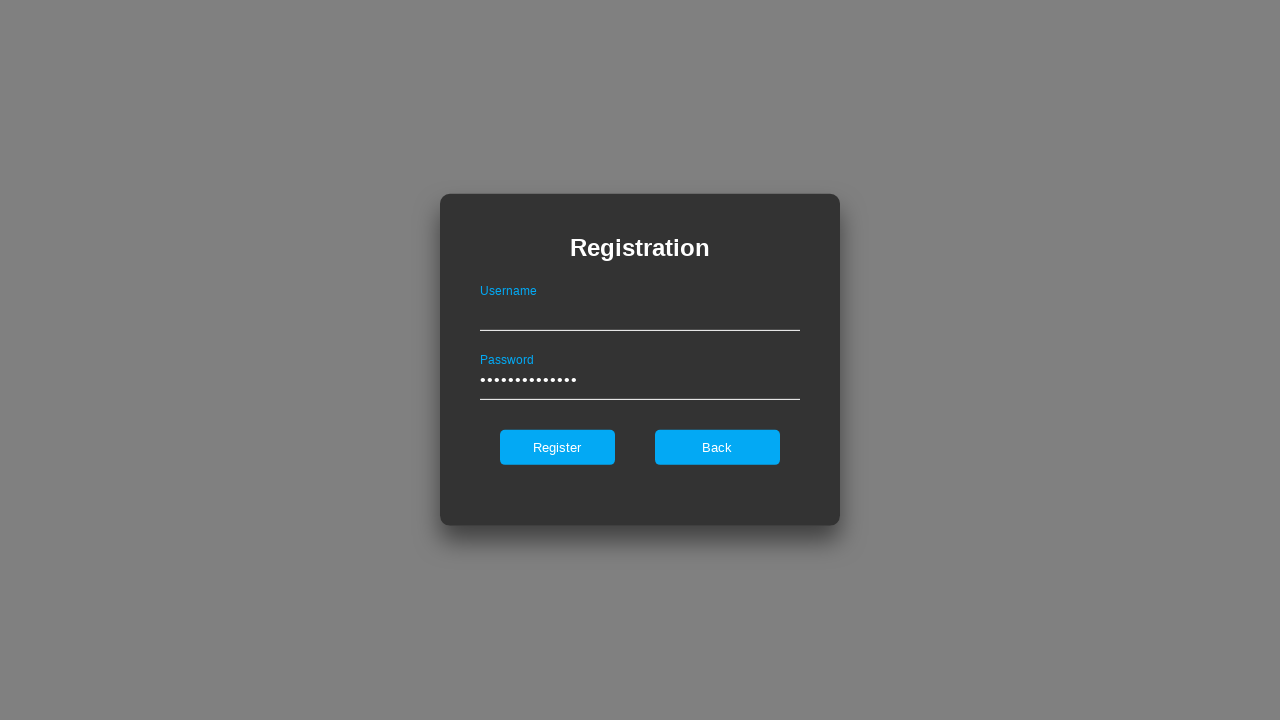

Clicked register button to submit form at (557, 447) on .registerForm #register
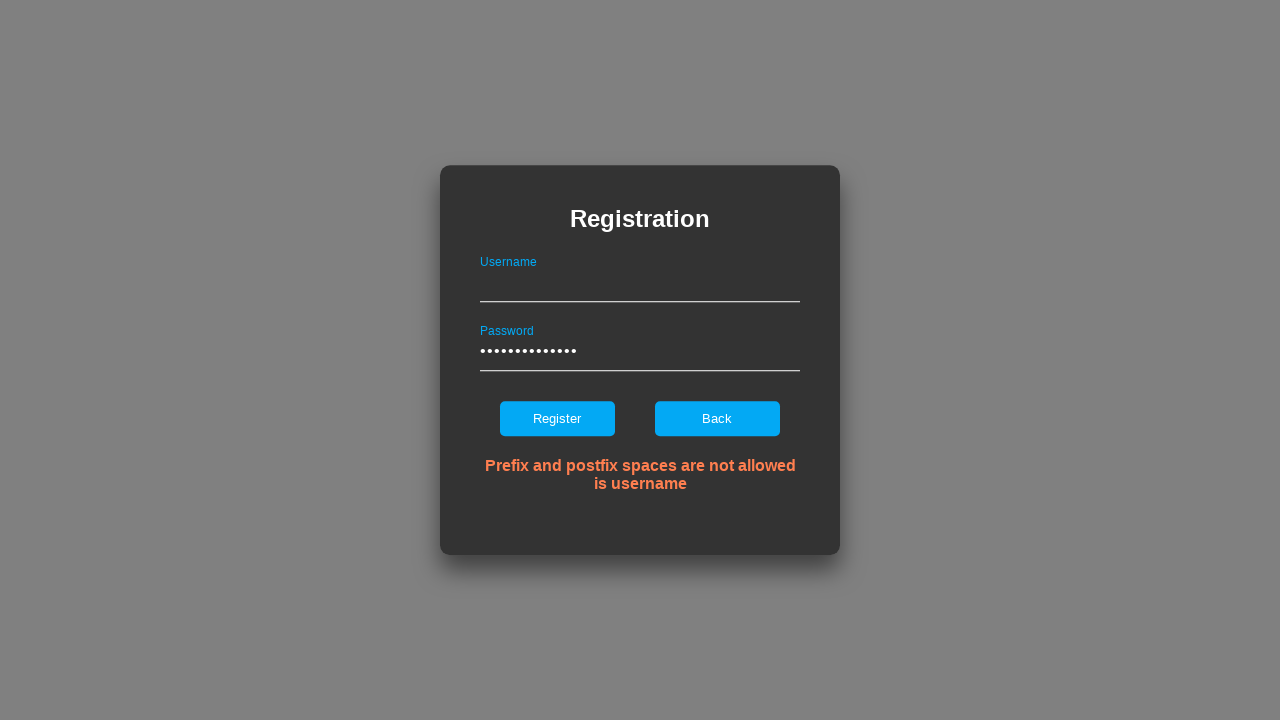

Verified error message 'Prefix and postfix spaces are not allowed is username' is displayed
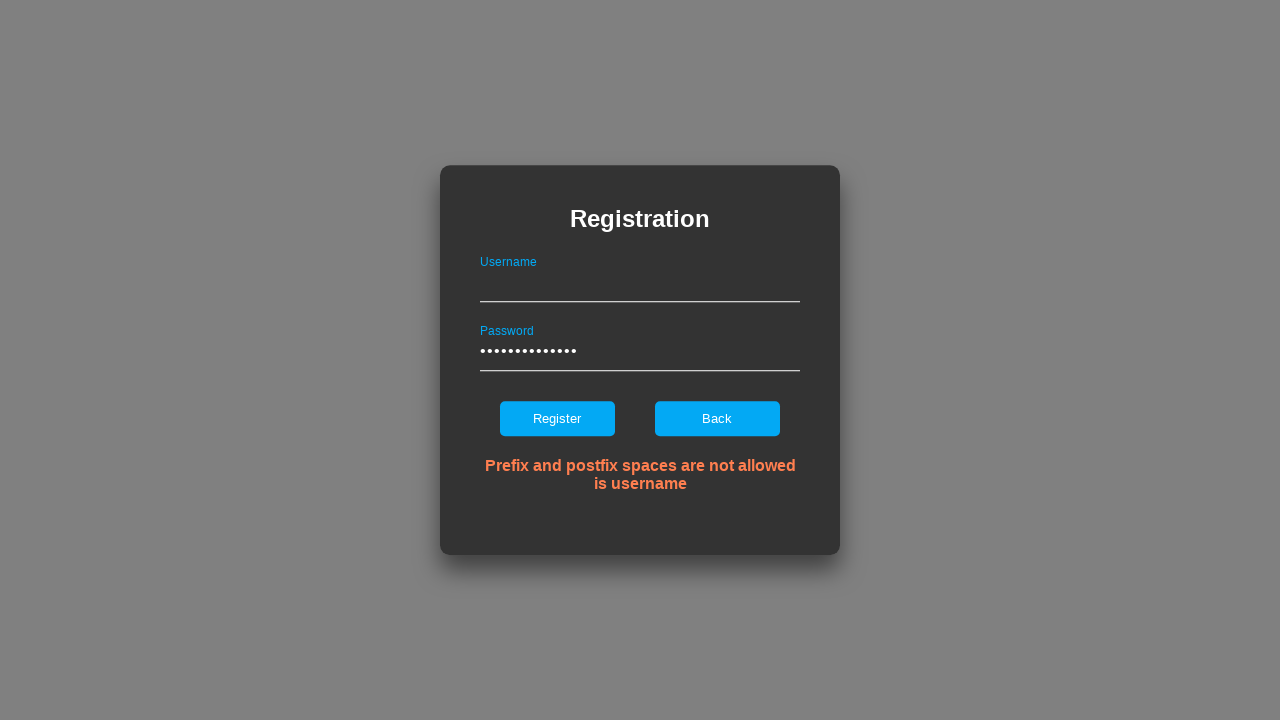

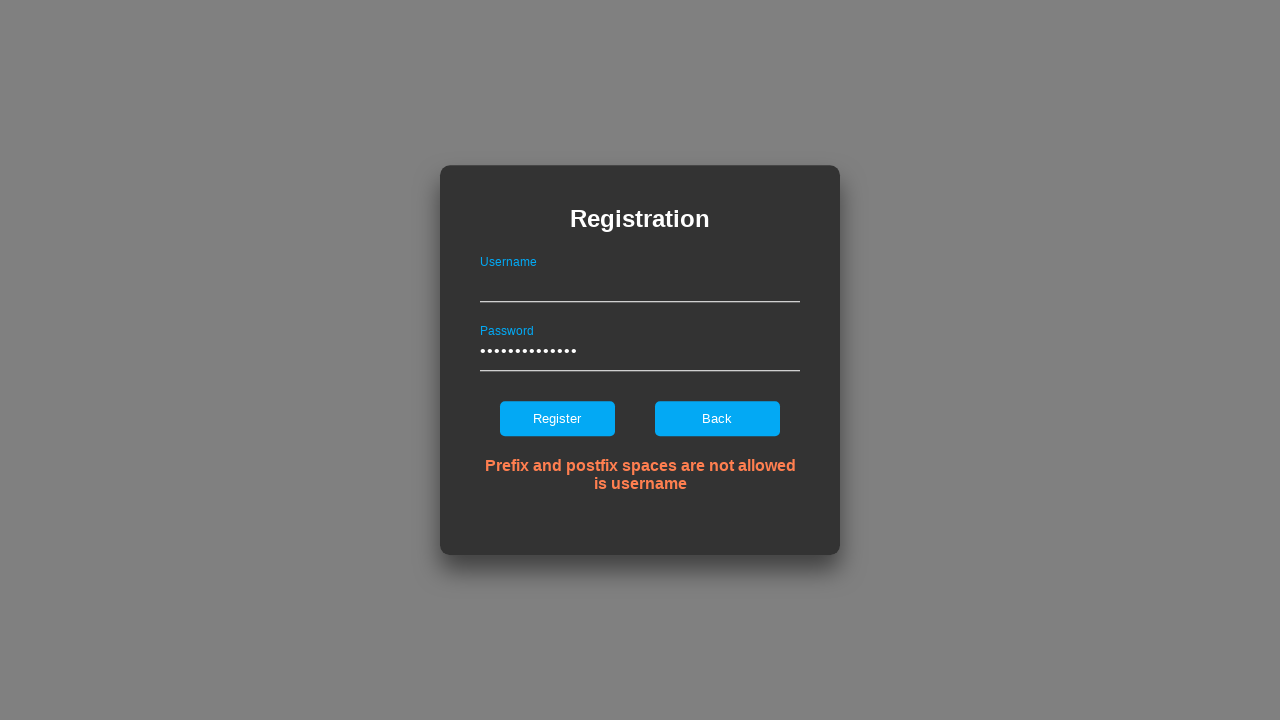